Navigates to testotomasyonu.com homepage and verifies the page URL matches the expected URL

Starting URL: https://www.testotomasyonu.com

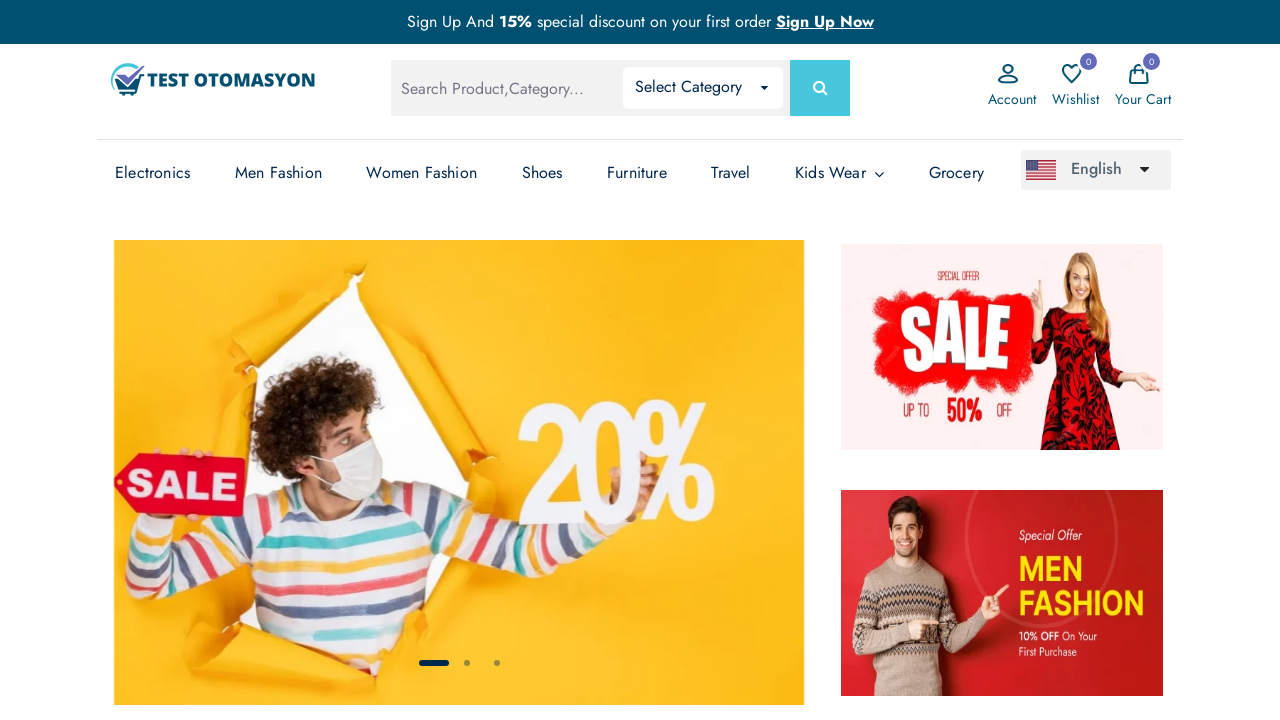

Retrieved current page URL
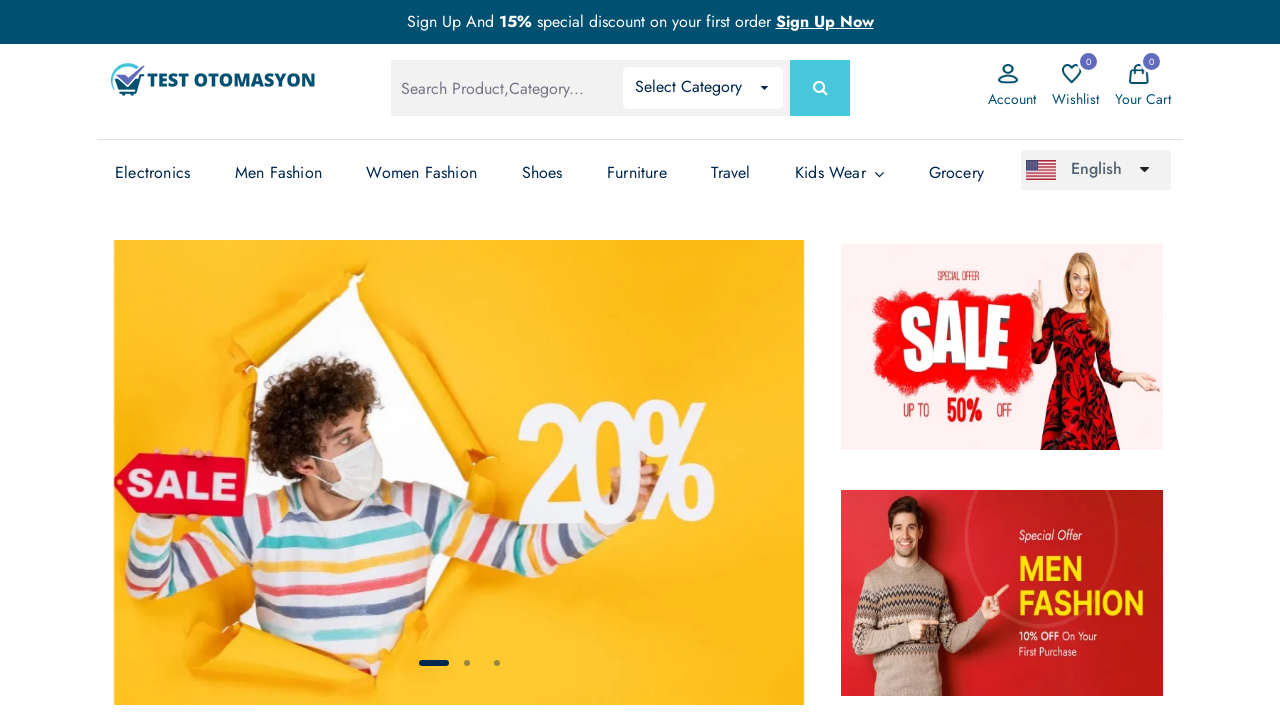

Verified page URL matches expected URL https://www.testotomasyonu.com/
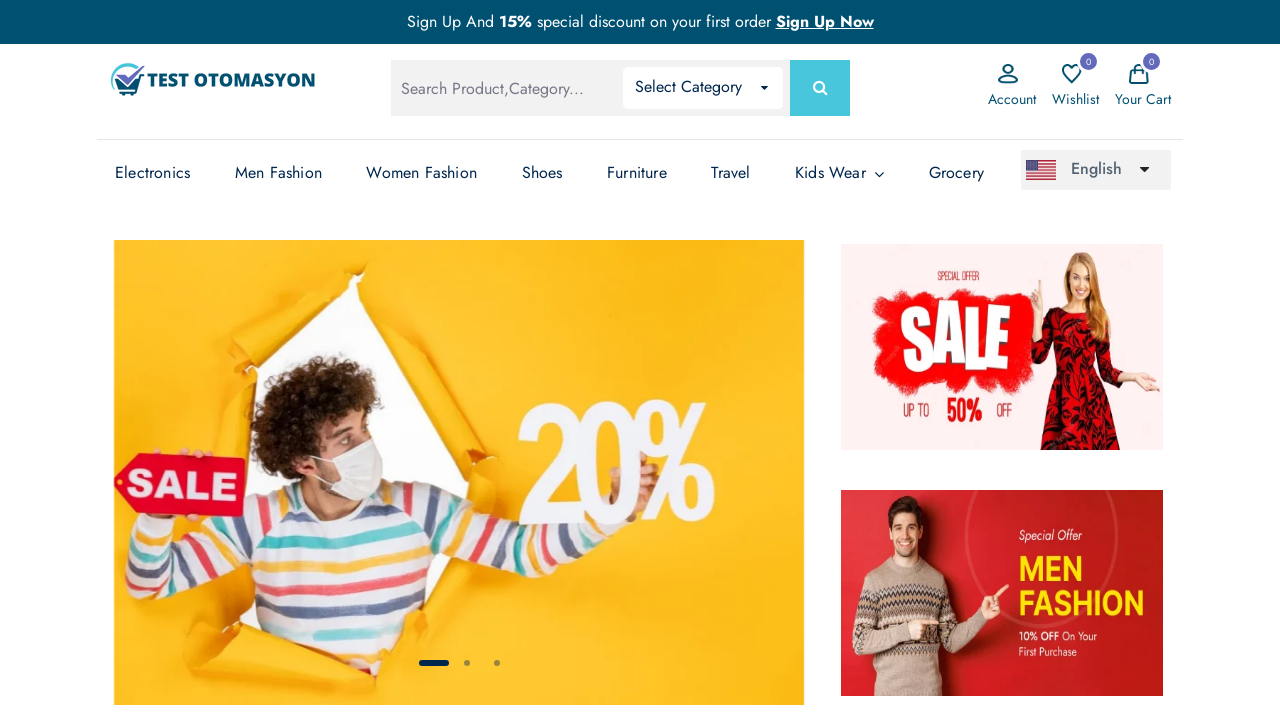

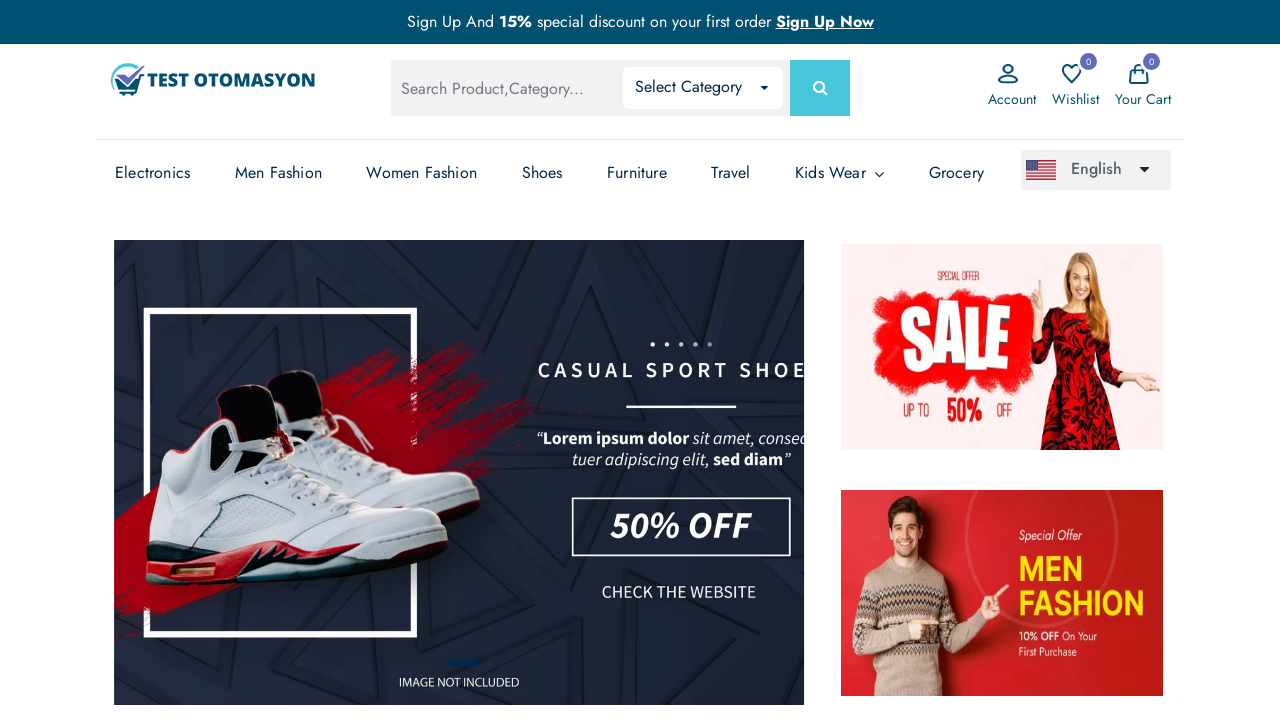